Tests the password form field by entering a password and verifying it's accepted

Starting URL: https://bonigarcia.dev/selenium-webdriver-java/web-form.html

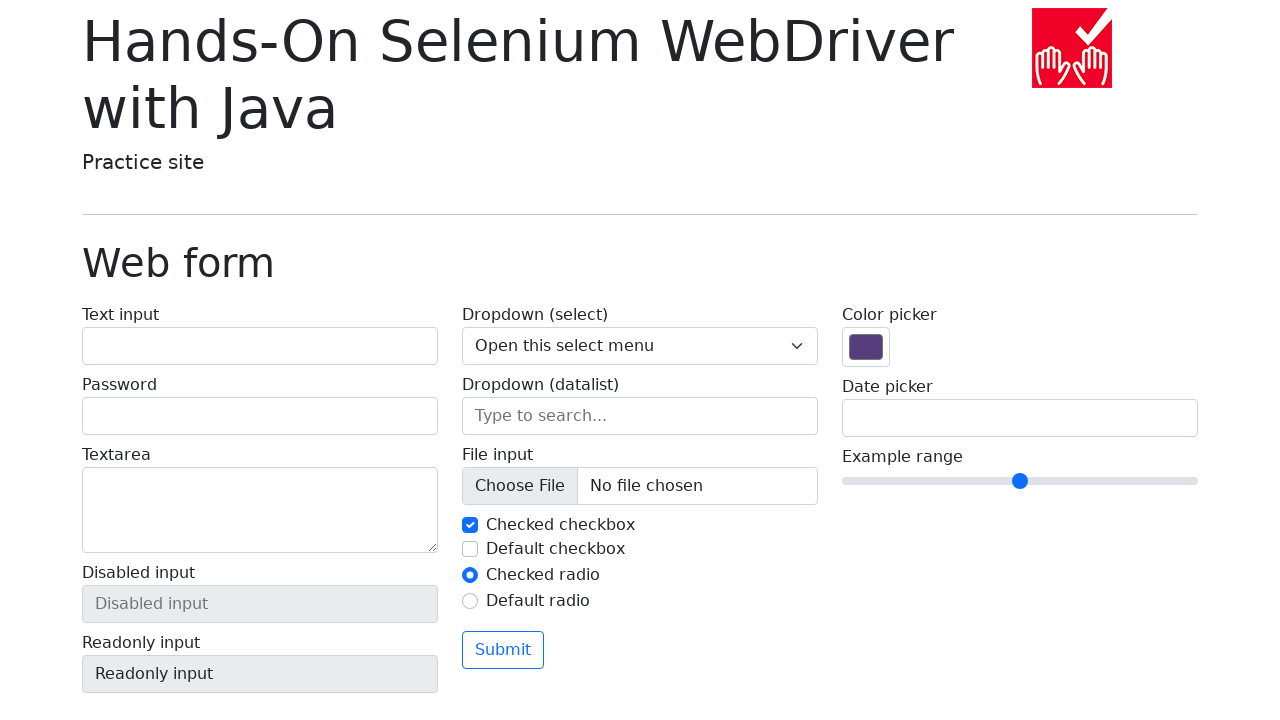

Password input field became visible
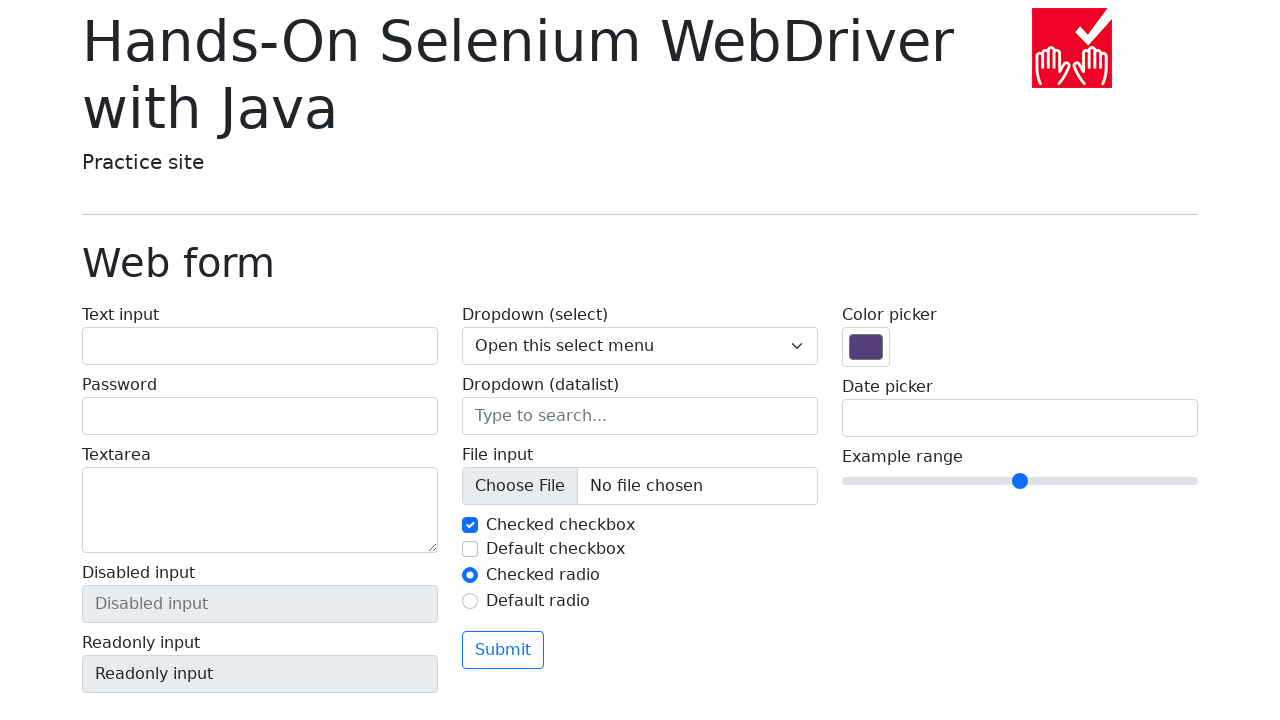

Filled password field with '1234f' on input[name='my-password']
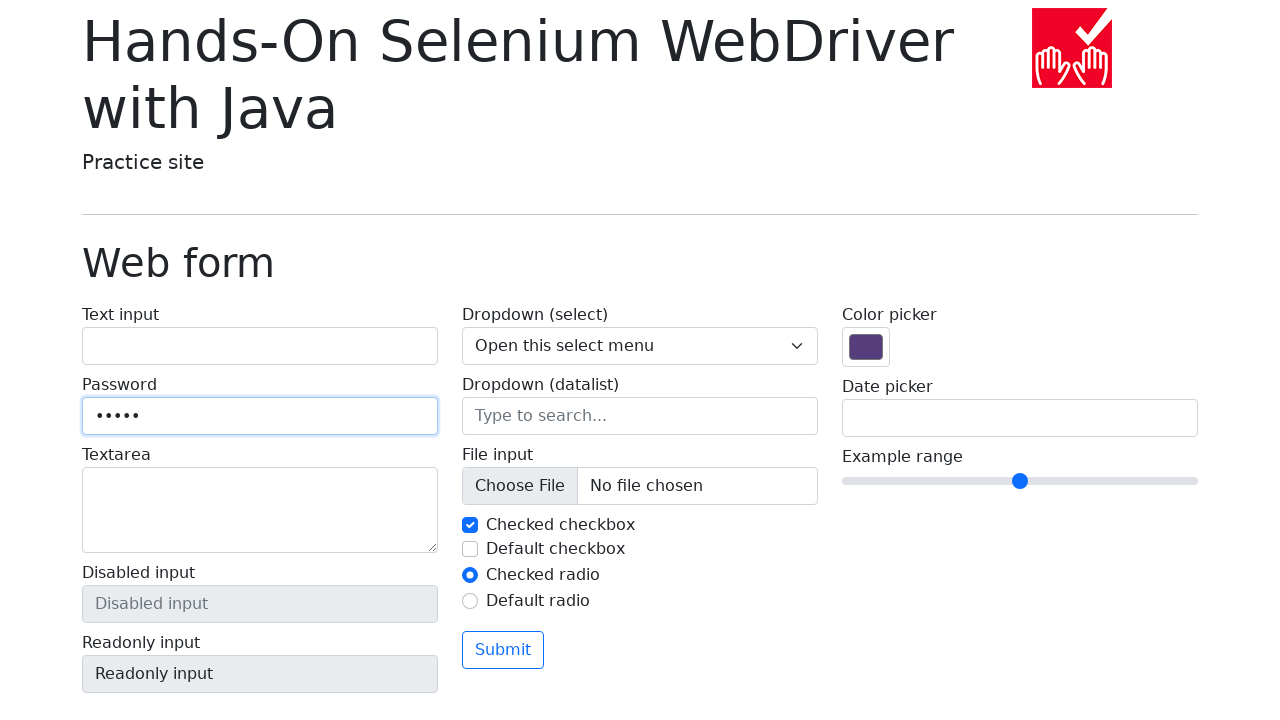

Verified password field contains '1234f'
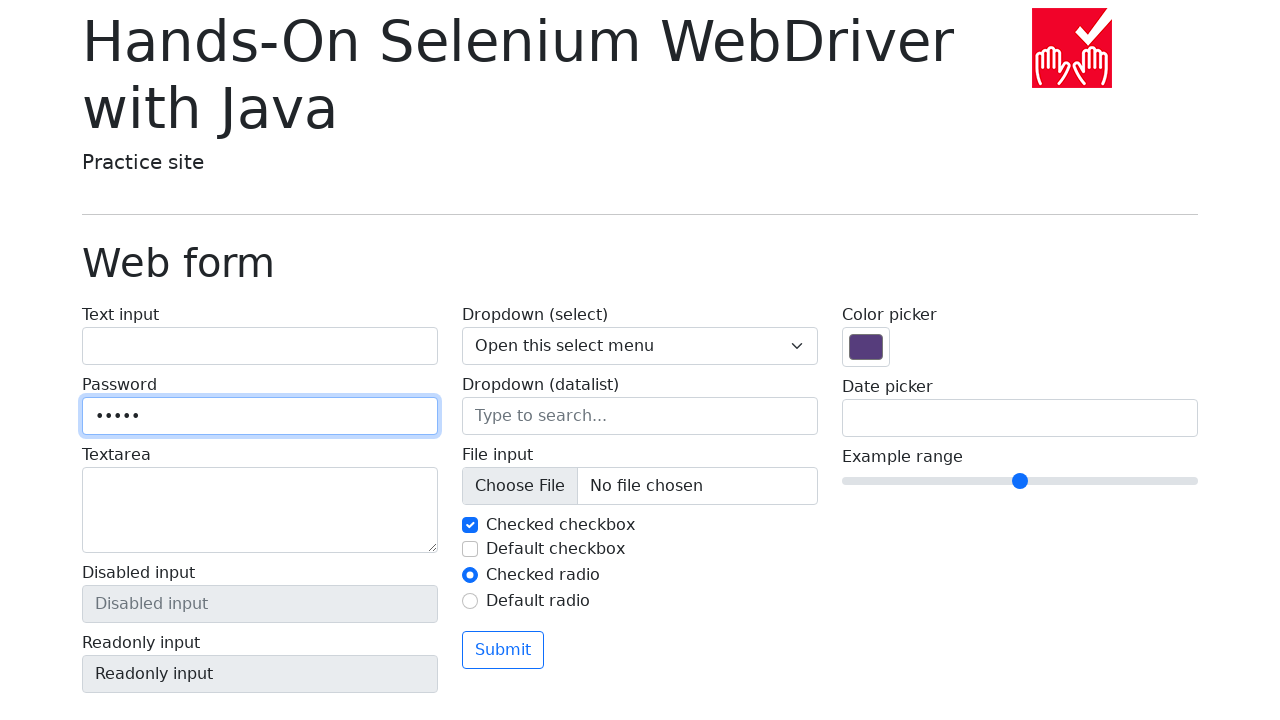

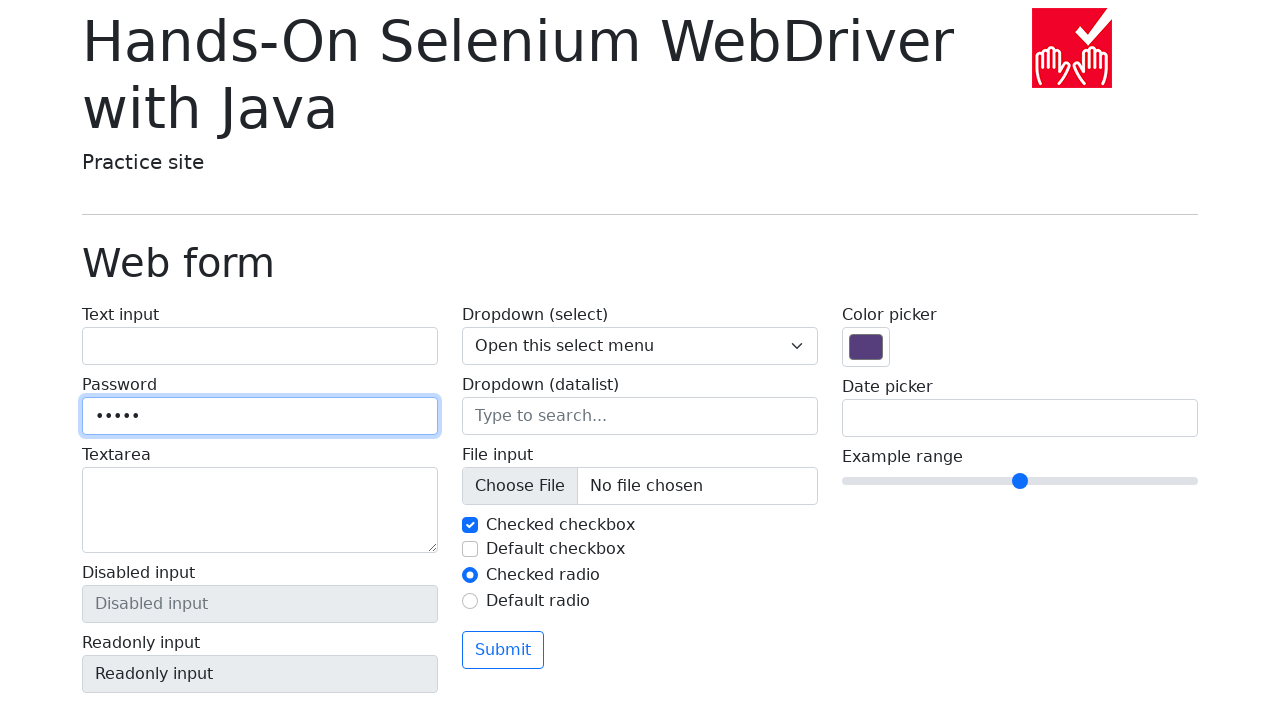